Tests a vegetable shopping website by searching for products containing "ca", verifying product counts, adding items to cart, and checking the brand logo text

Starting URL: https://rahulshettyacademy.com/seleniumPractise/#/

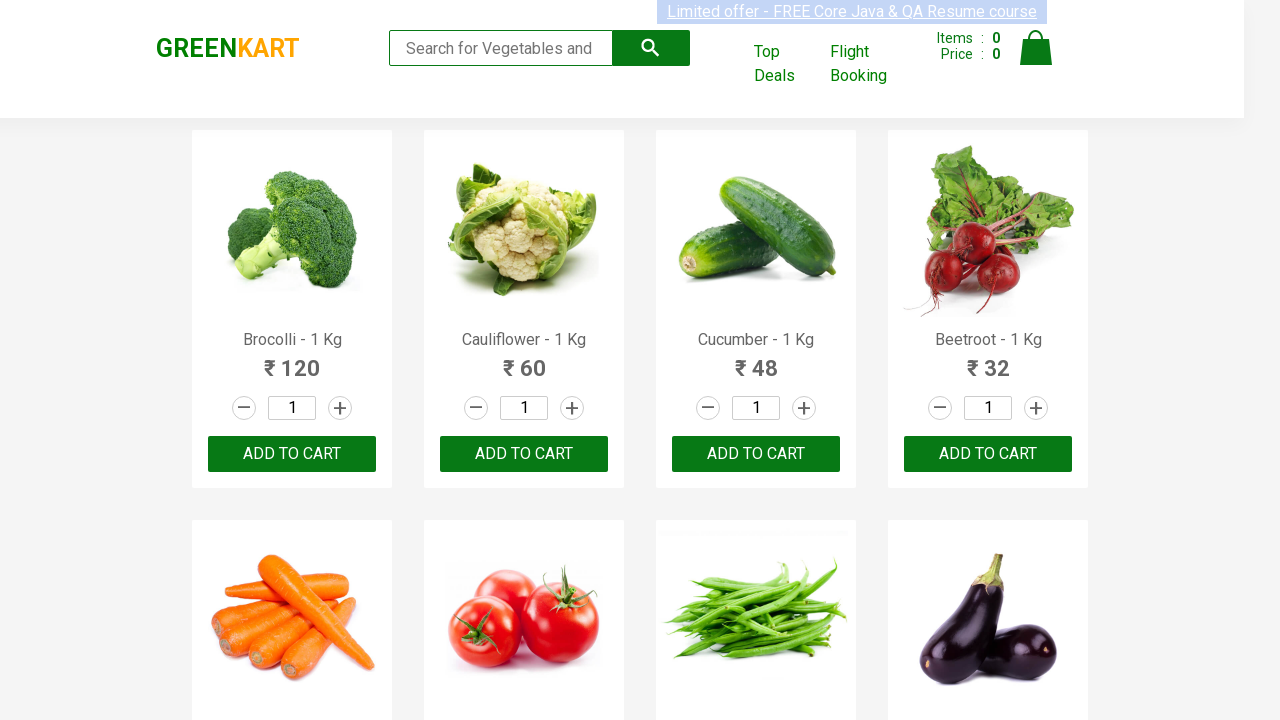

Typed 'ca' in the search box to filter products on .search-keyword
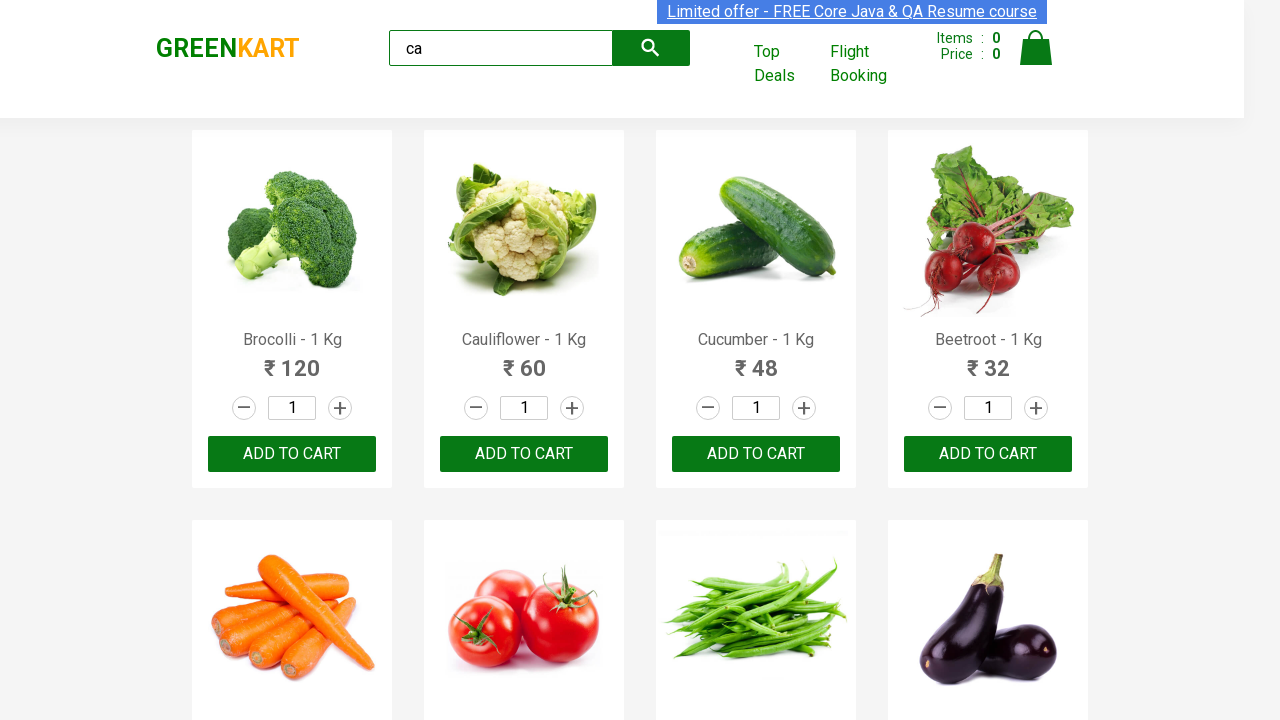

Waited for search results to load
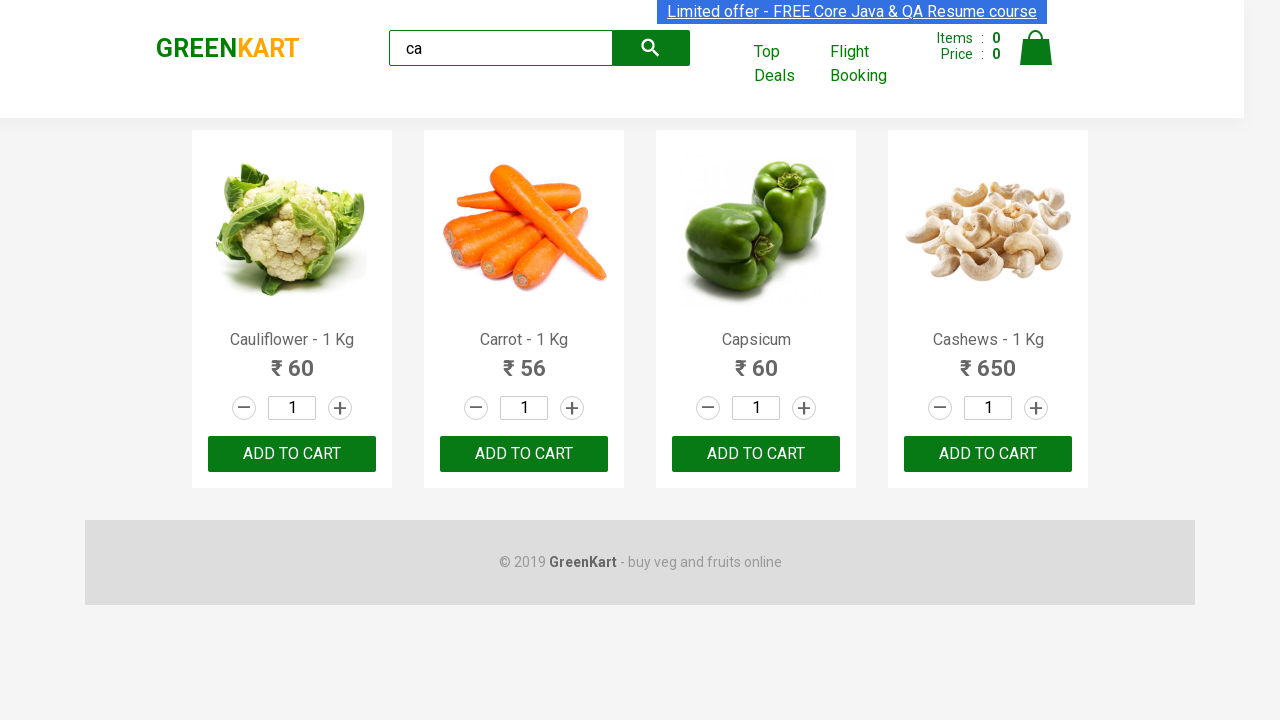

Verified products are displayed on the page
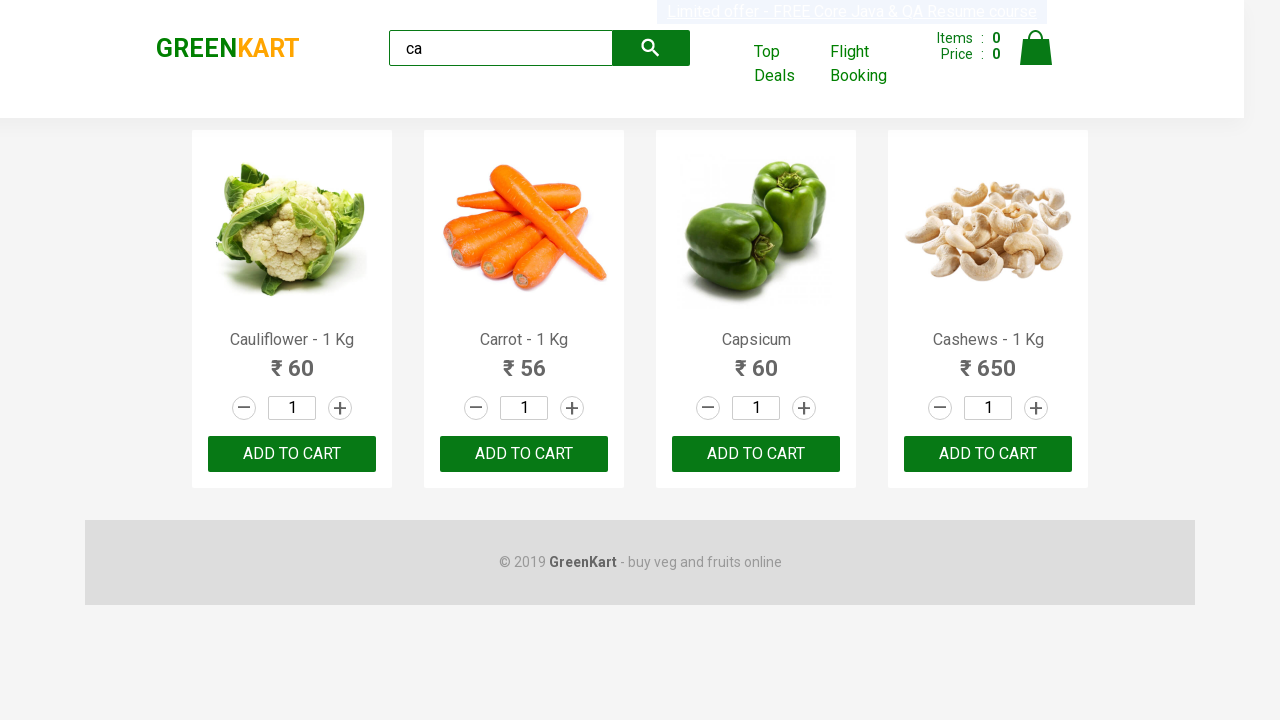

Clicked ADD TO CART on the third product at (756, 454) on :nth-child(3) > .product-action > button
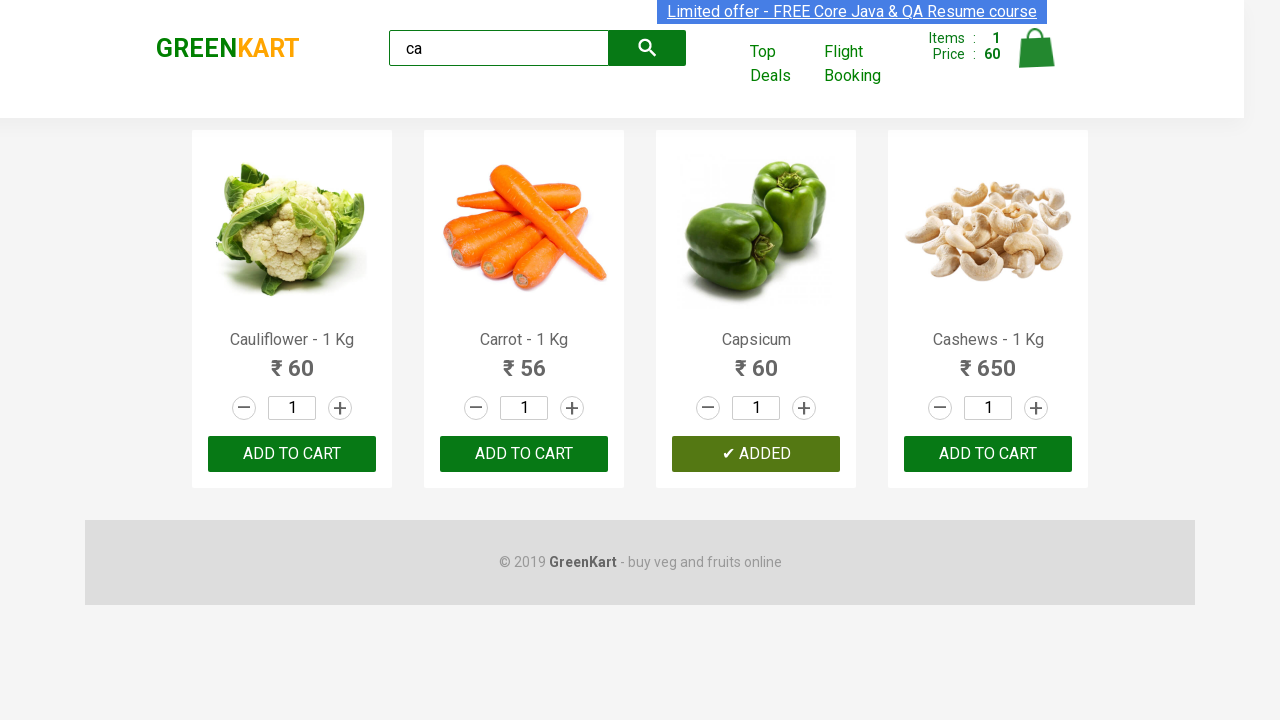

Clicked ADD TO CART on the second product (index 2) at (756, 454) on .products .product >> nth=2 >> button:has-text('ADD TO CART')
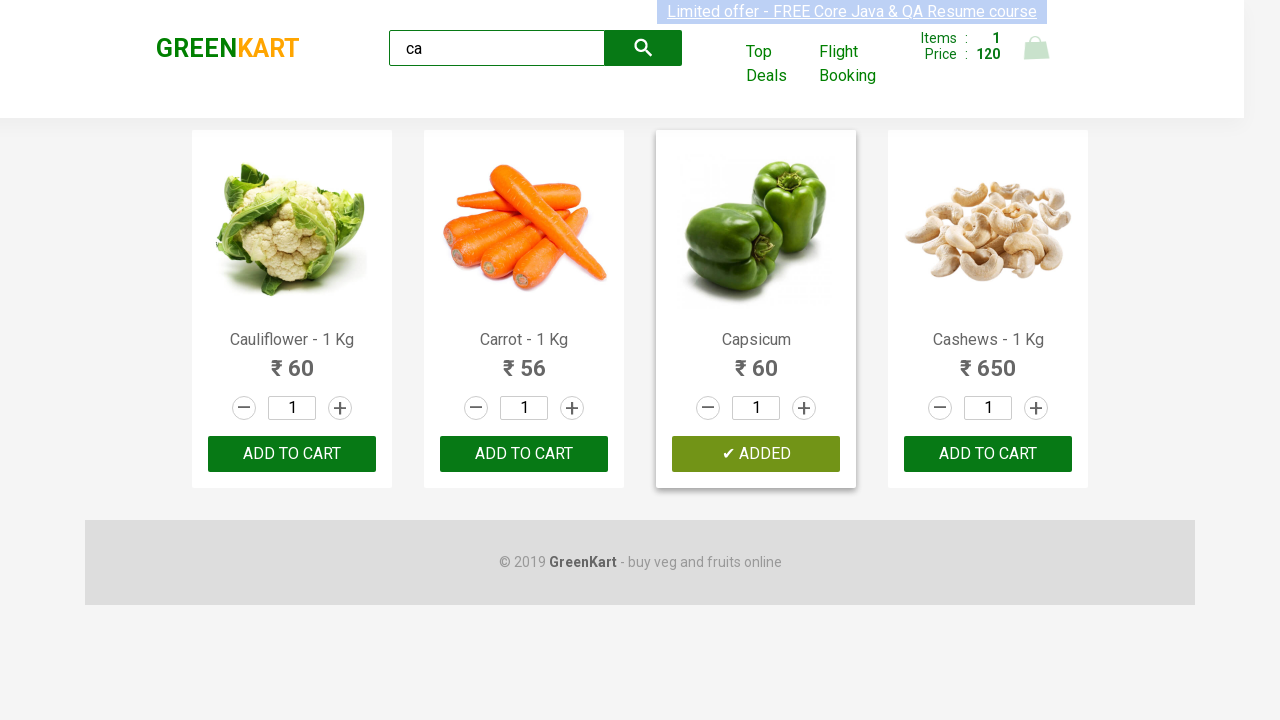

Found and clicked ADD TO CART for Cashews product at (988, 454) on .products .product >> nth=3 >> button
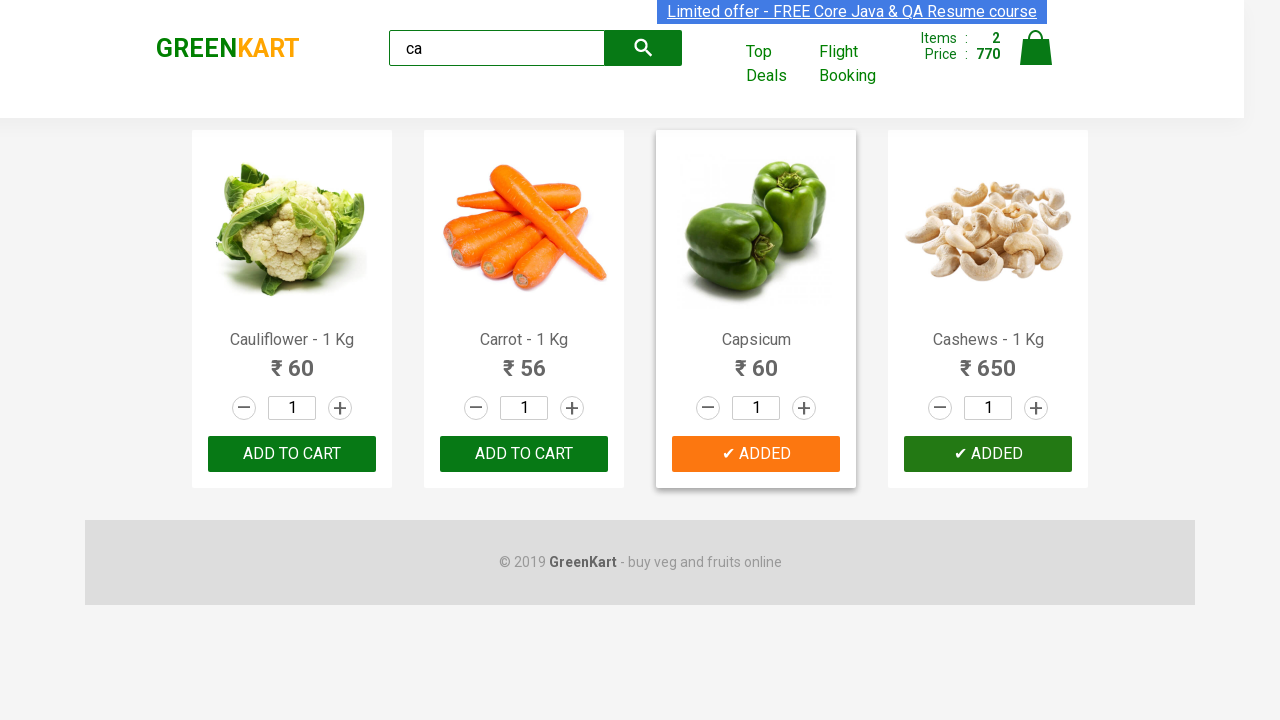

Retrieved brand logo text: 'GREENKART'
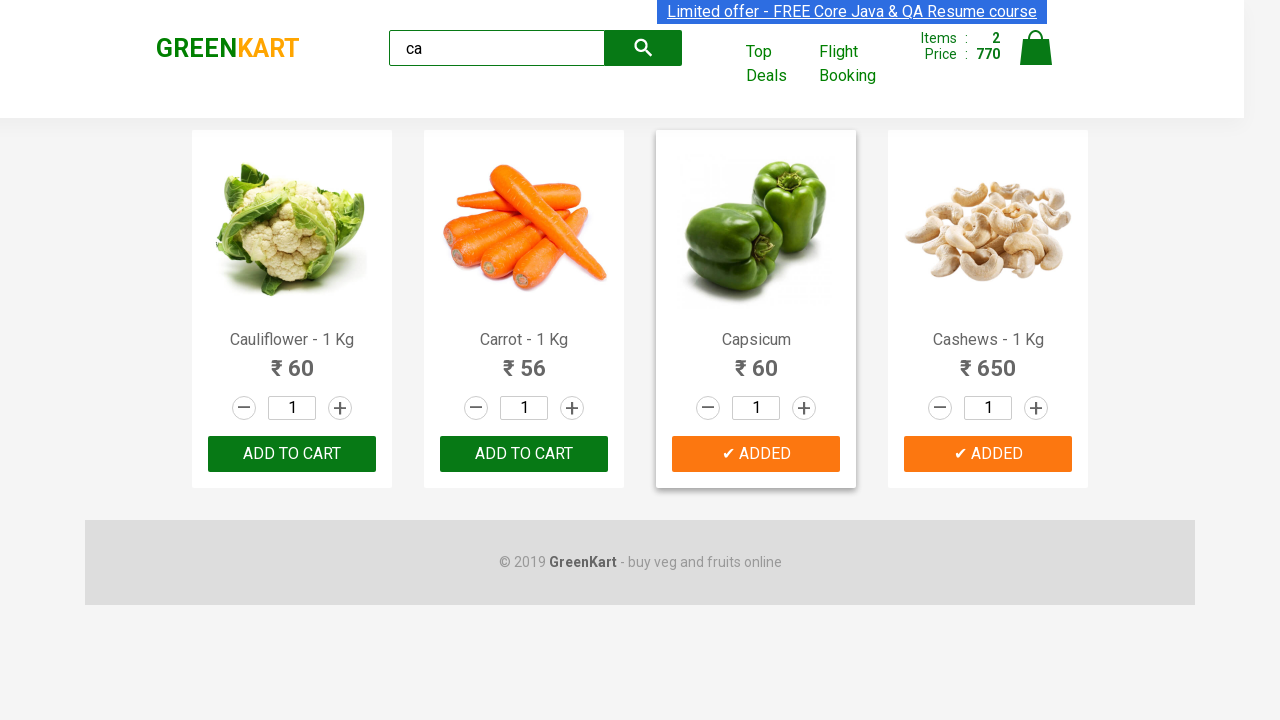

Verified brand logo text is 'GREENKART'
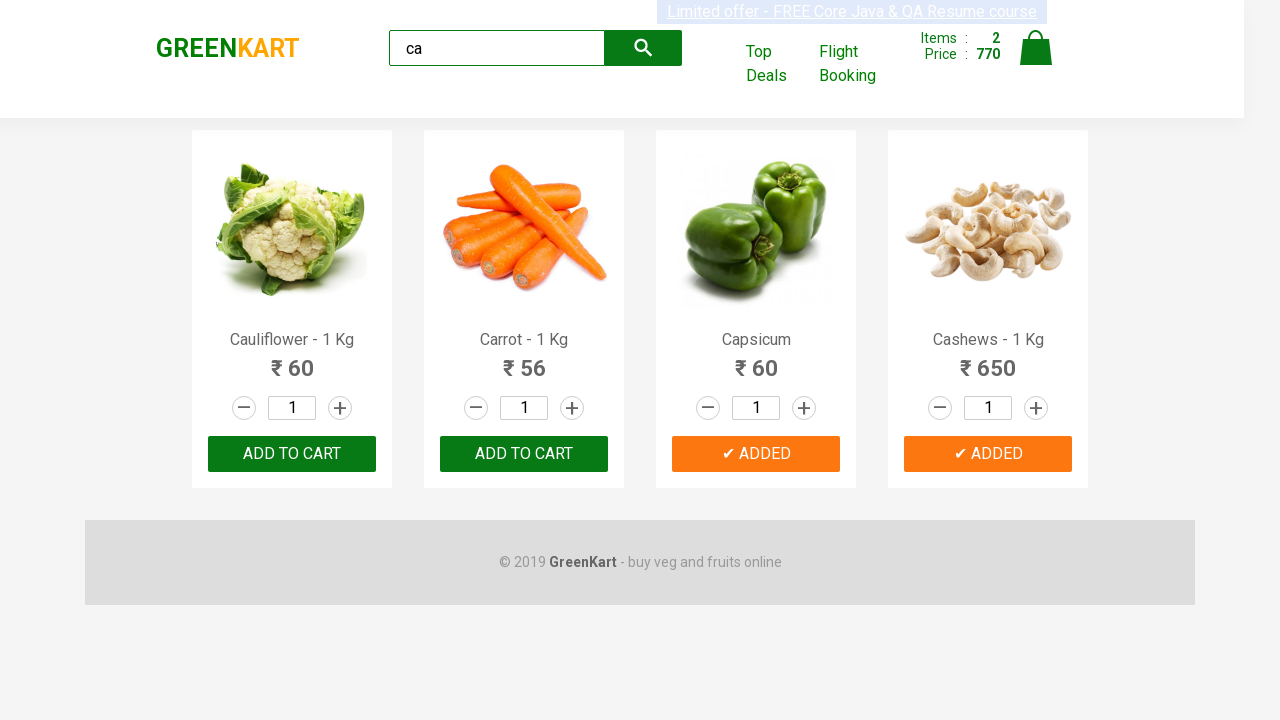

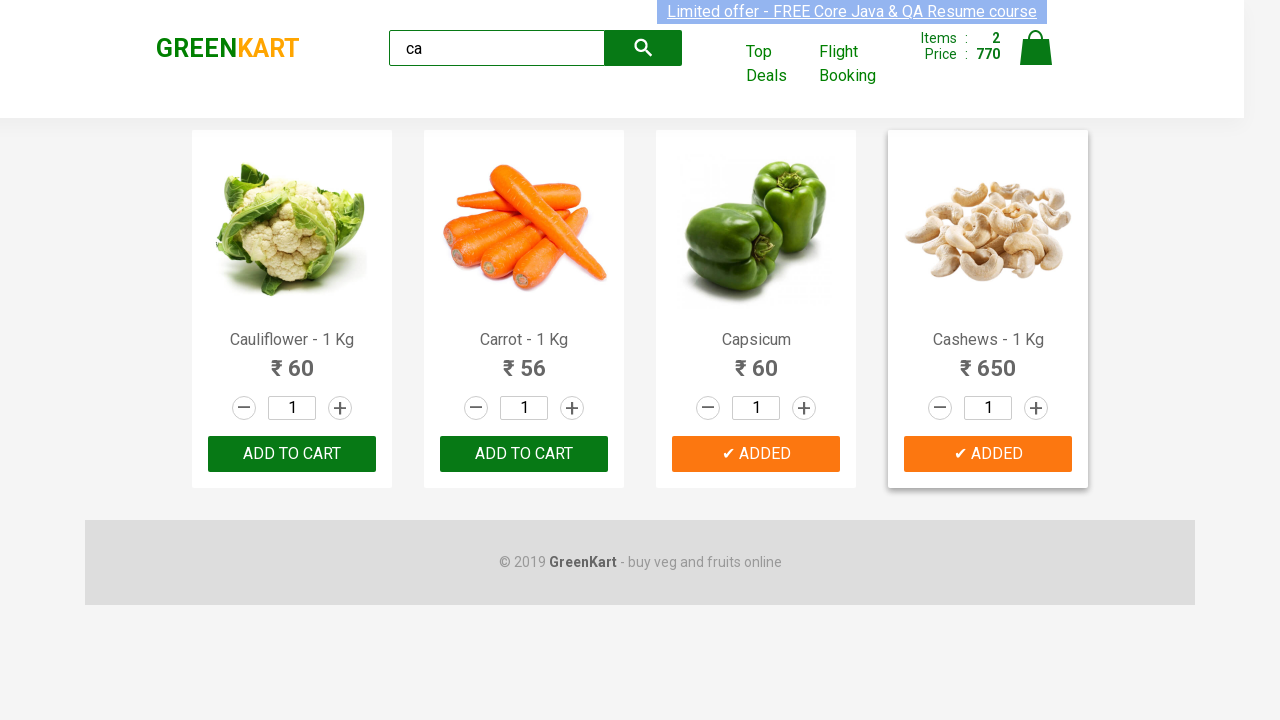